Adds a single product (Nokia lumia 1520) to the shopping cart and returns to home page

Starting URL: https://www.demoblaze.com/

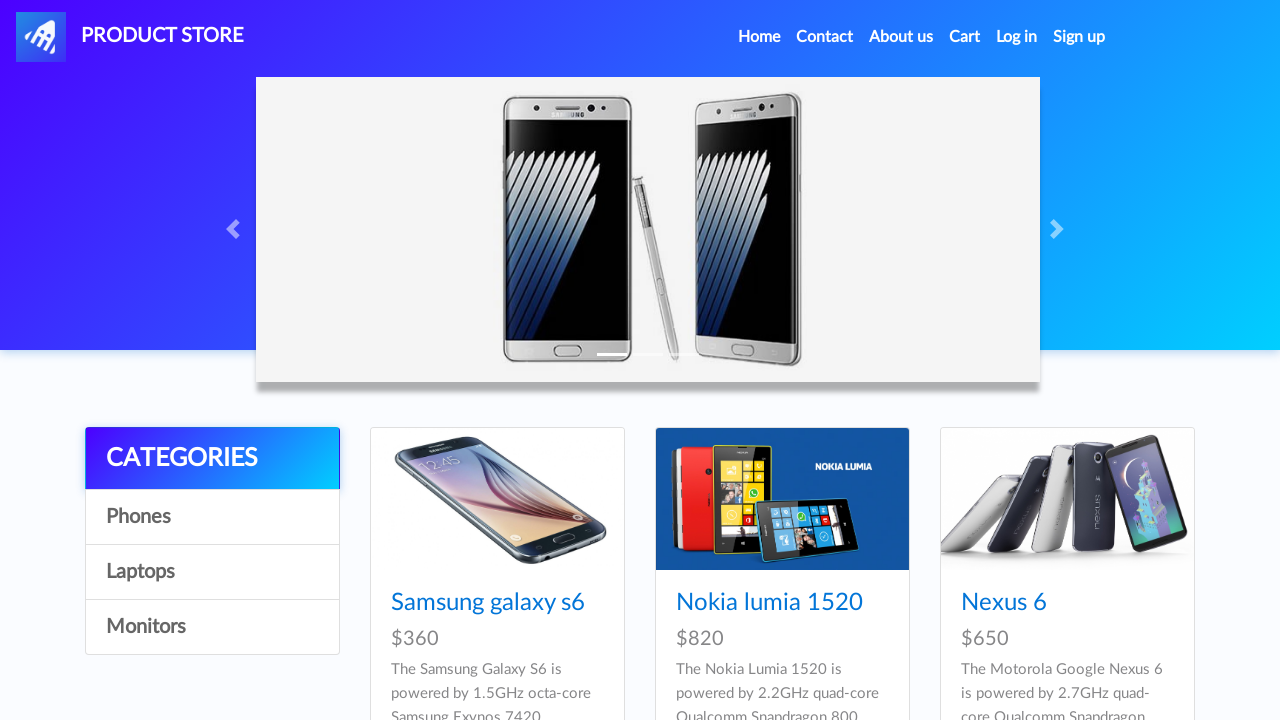

Clicked on Nokia lumia 1520 product at (769, 603) on text=Nokia lumia 1520
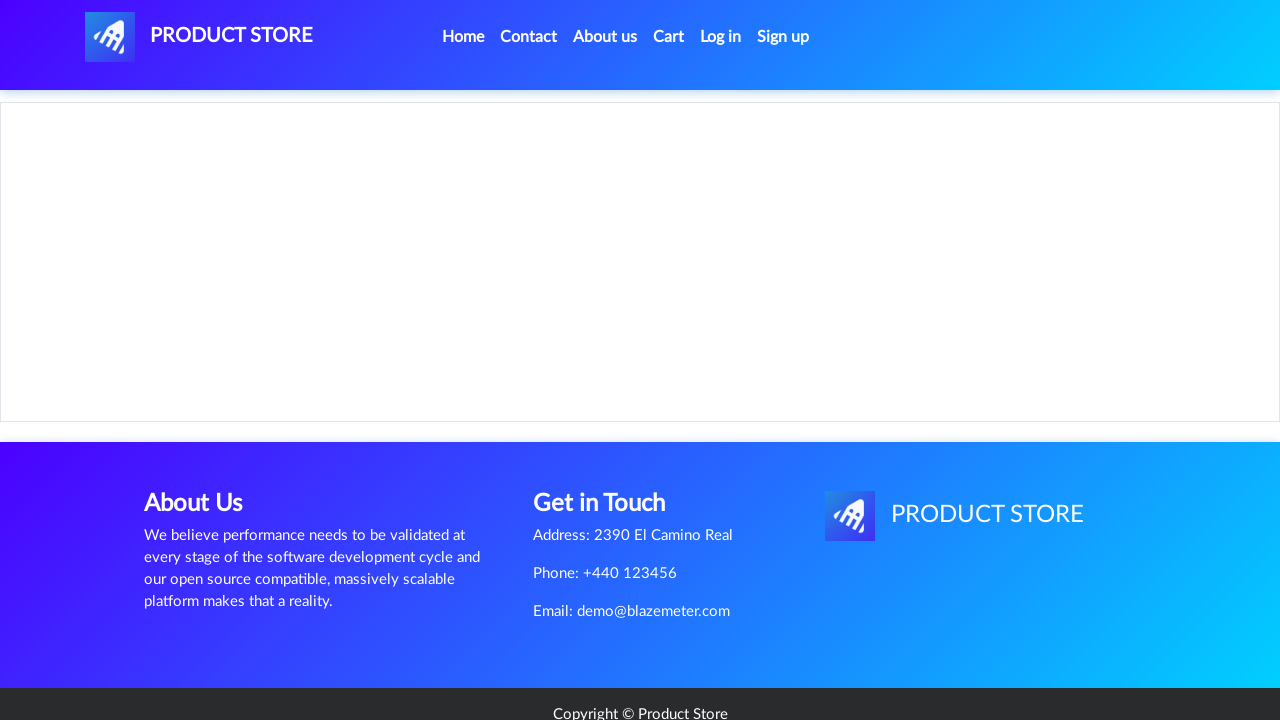

Product page loaded - name selector found
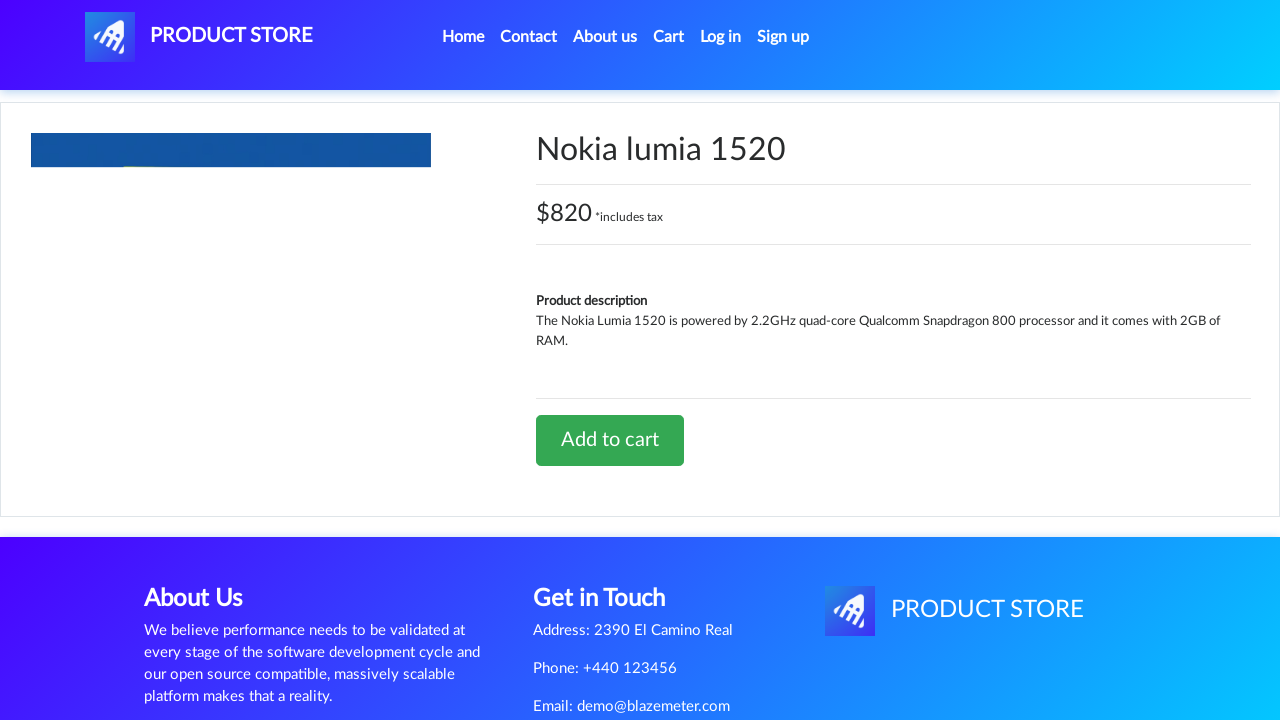

Clicked 'Add to cart' button at (610, 440) on text=Add to cart
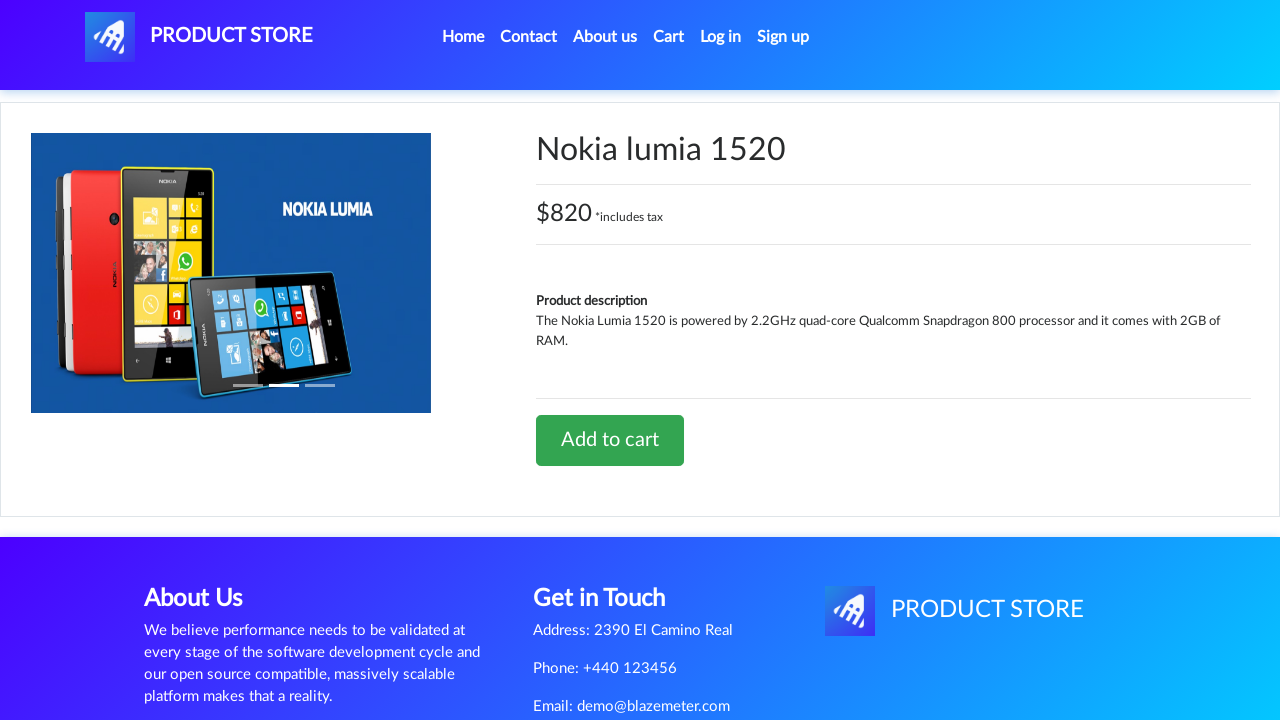

Set up dialog handler to accept alerts
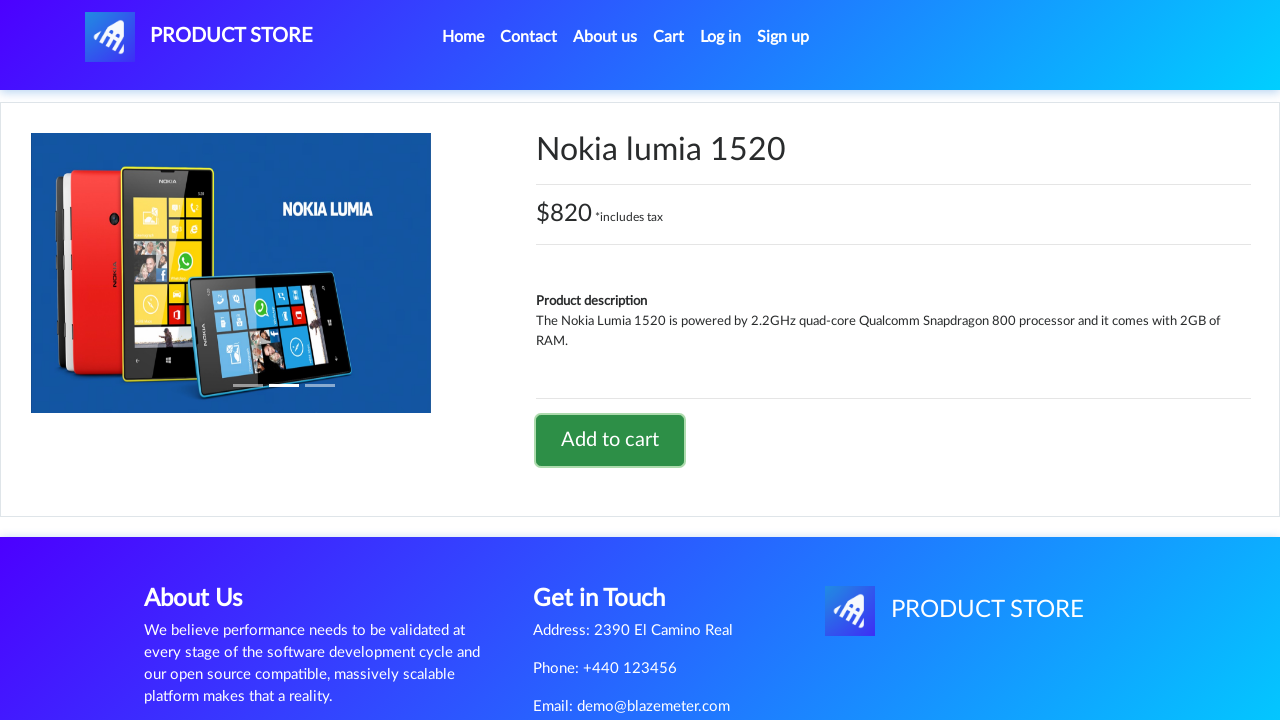

Waited 1000ms for alert to be processed
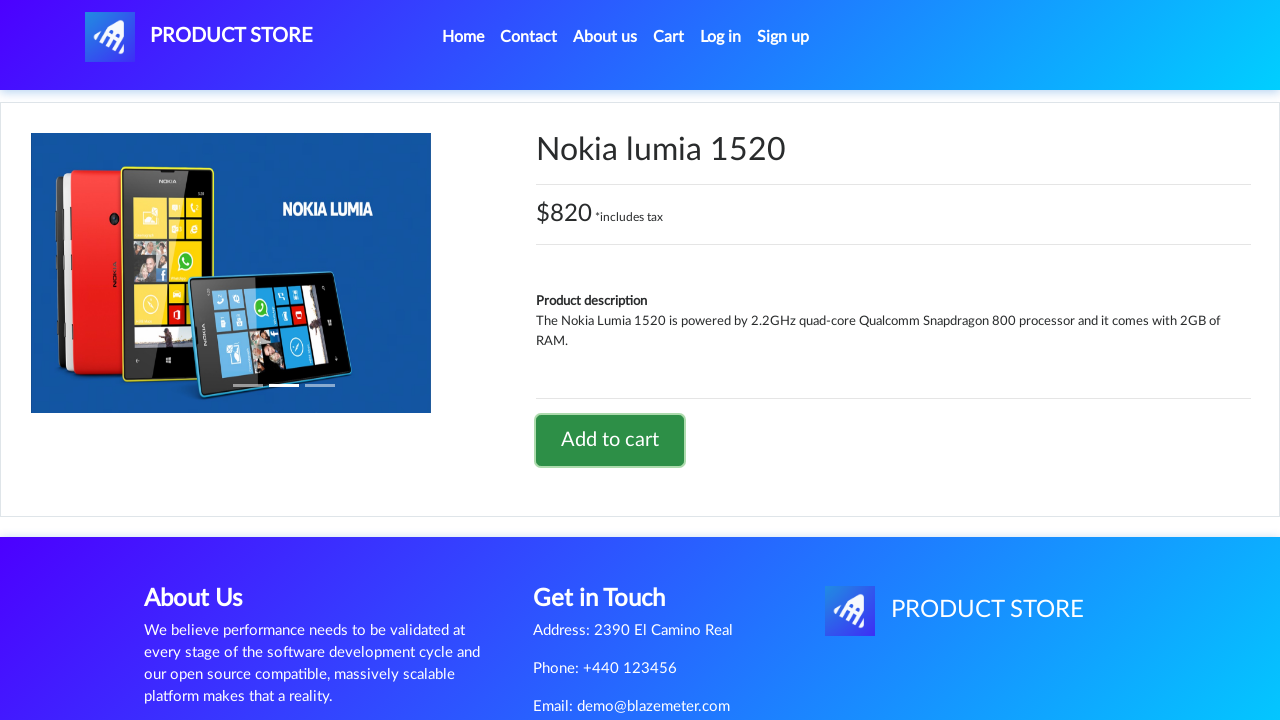

Clicked 'Home' button to return to home page at (463, 37) on text=Home
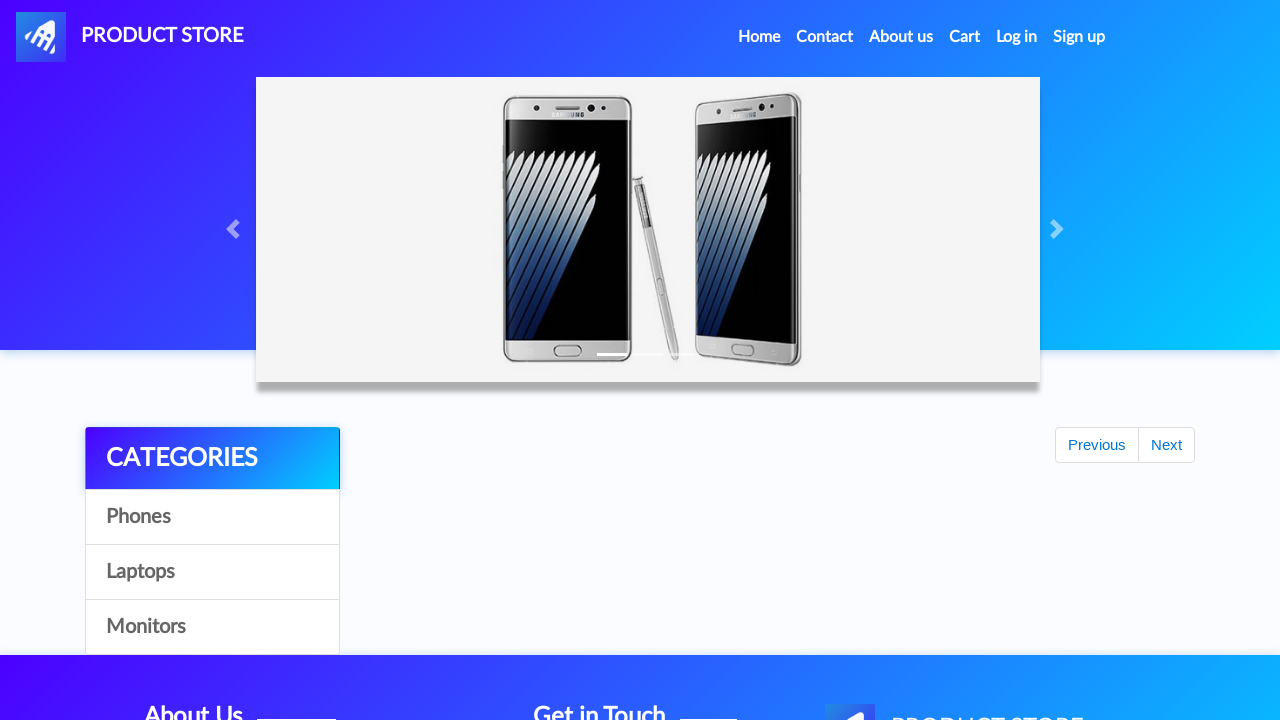

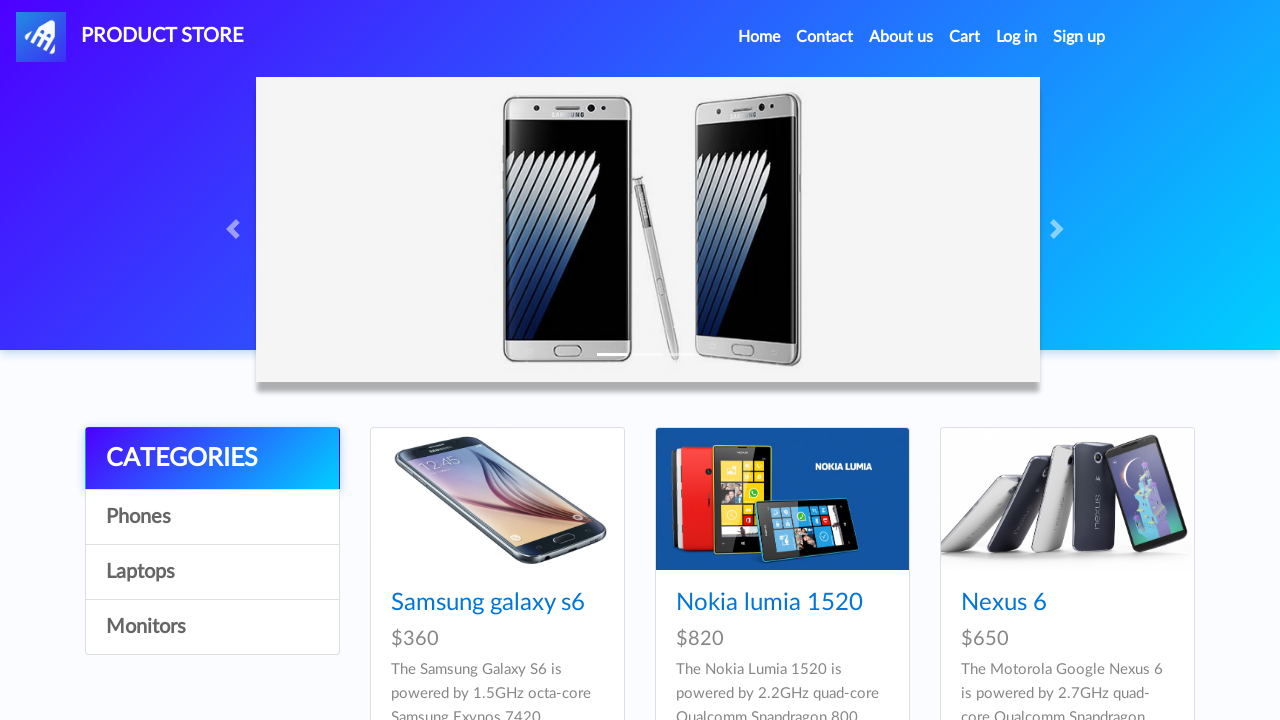